Tests login functionality with invalid credentials by filling username and password fields and verifying an error message is displayed

Starting URL: https://rahulshettyacademy.com/loginpagePractise/

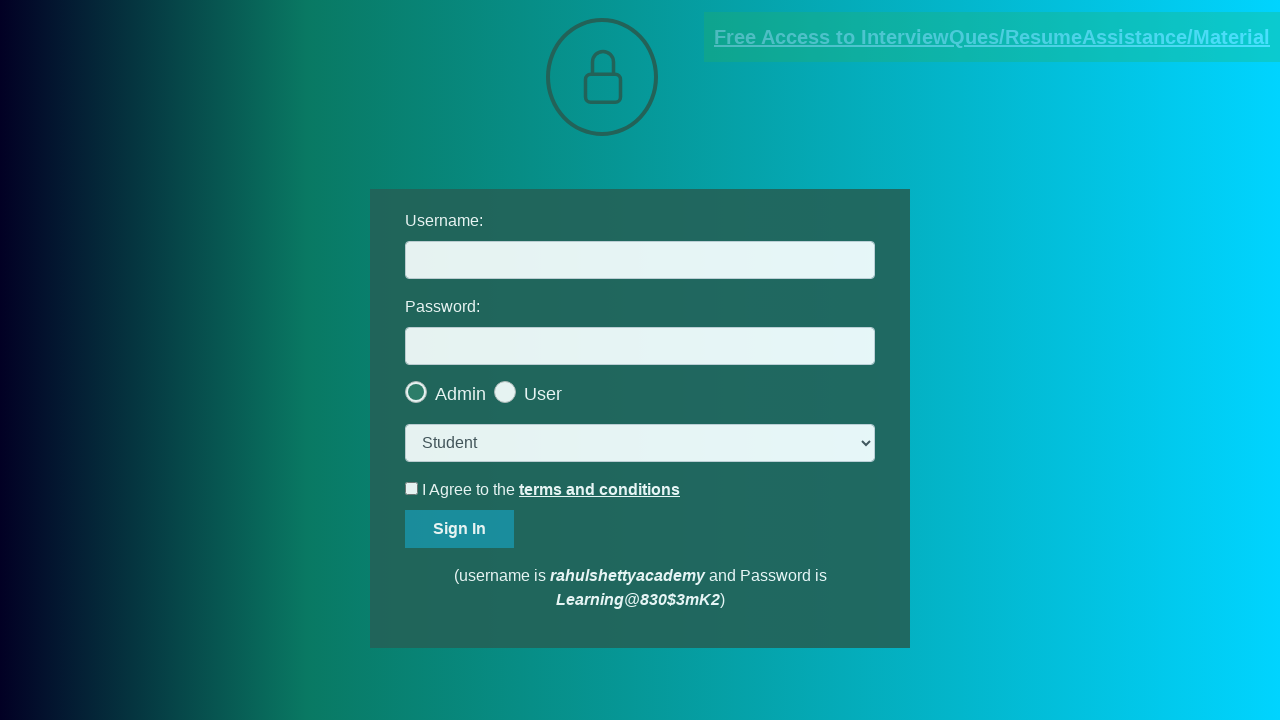

Filled username field with 'rahulshetty' on #username
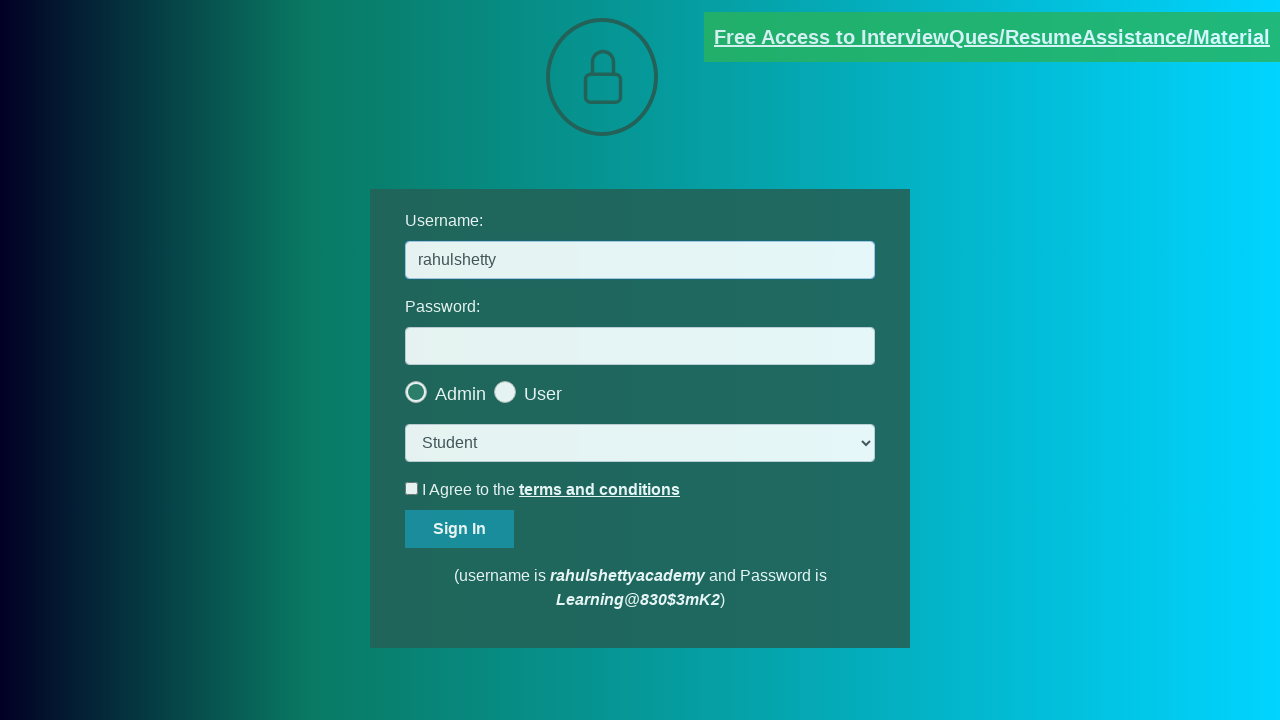

Filled password field with 'learning' on [name='password']
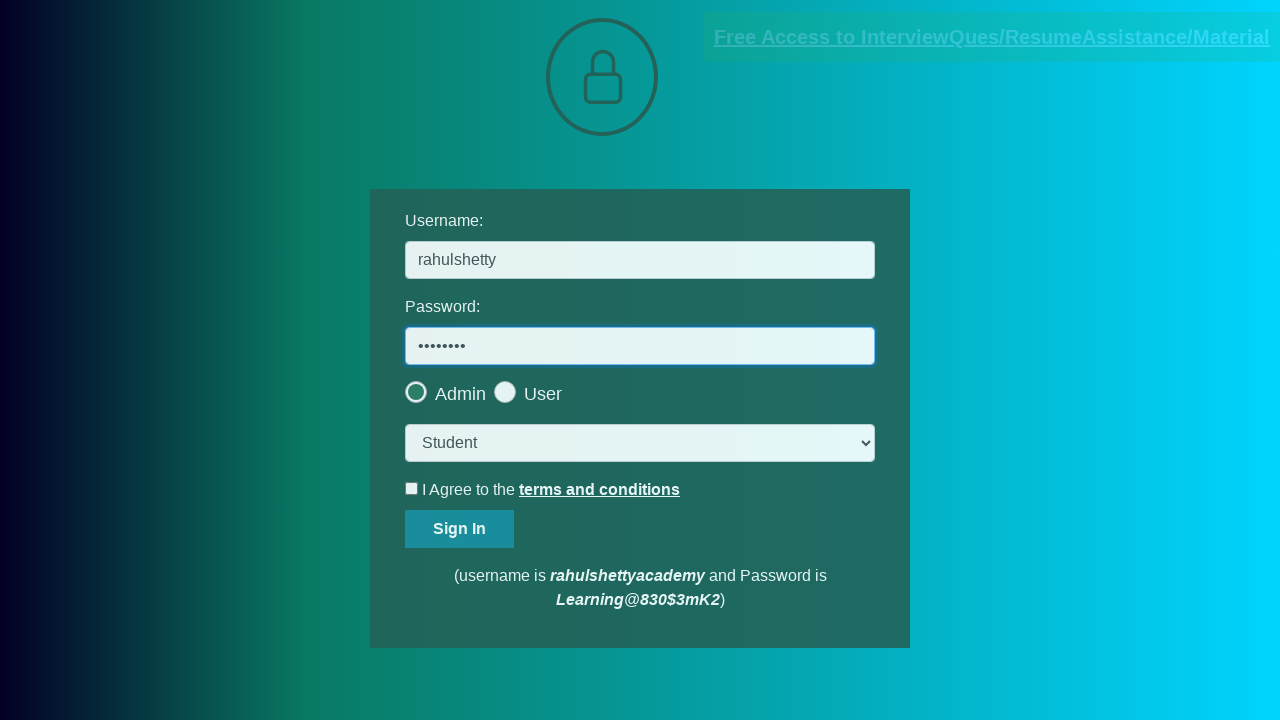

Clicked sign in button at (460, 529) on #signInBtn
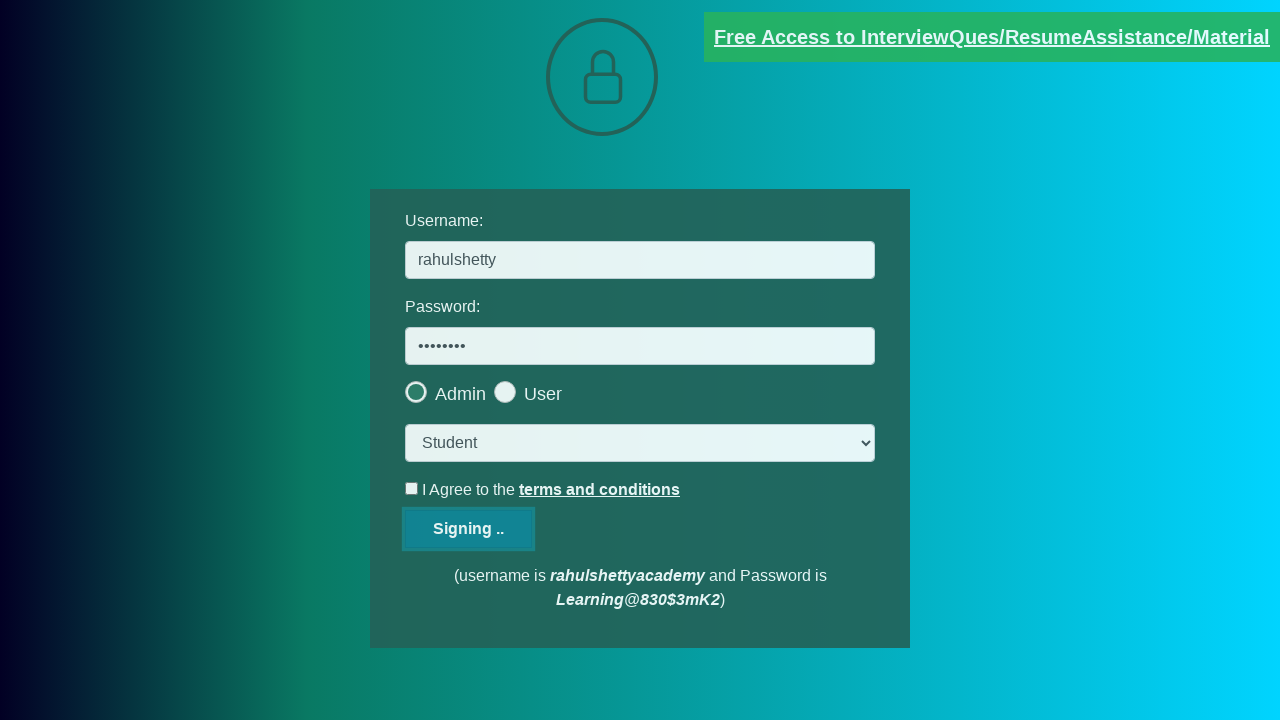

Error message element loaded
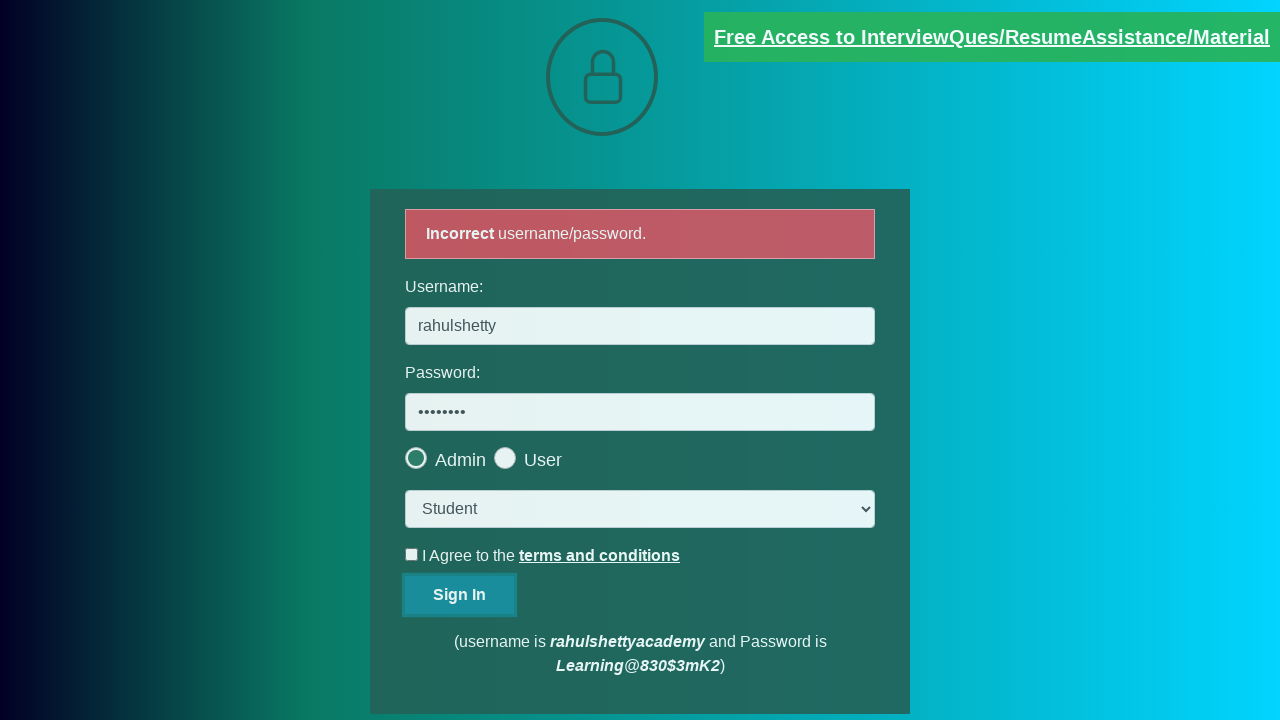

Retrieved error message text: 'Incorrect username/password.'
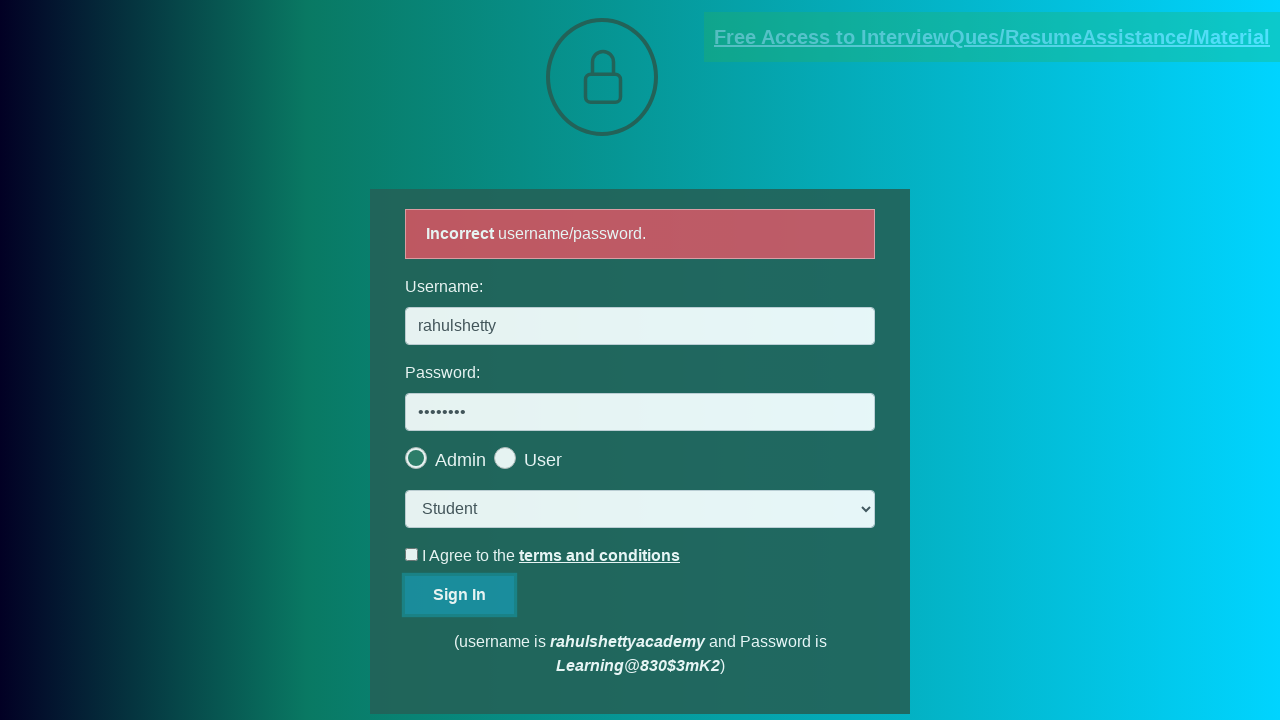

Verified error message contains 'Incorrect' - login with invalid credentials test passed
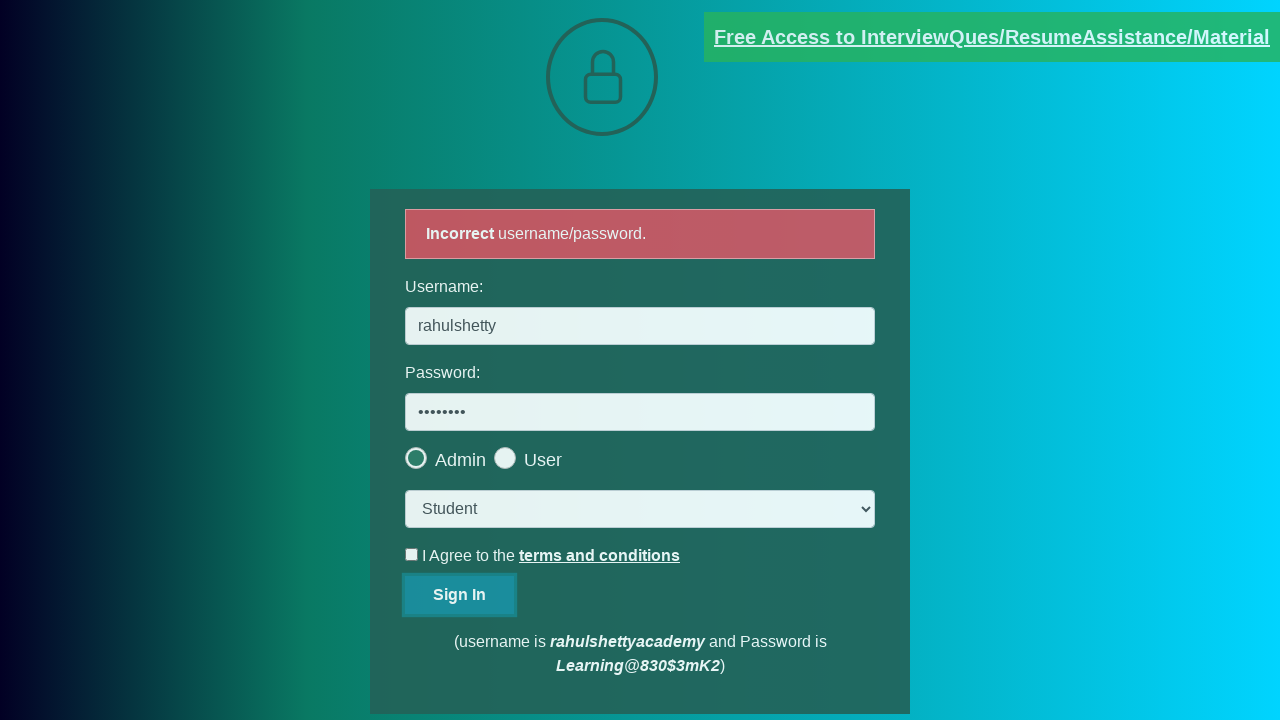

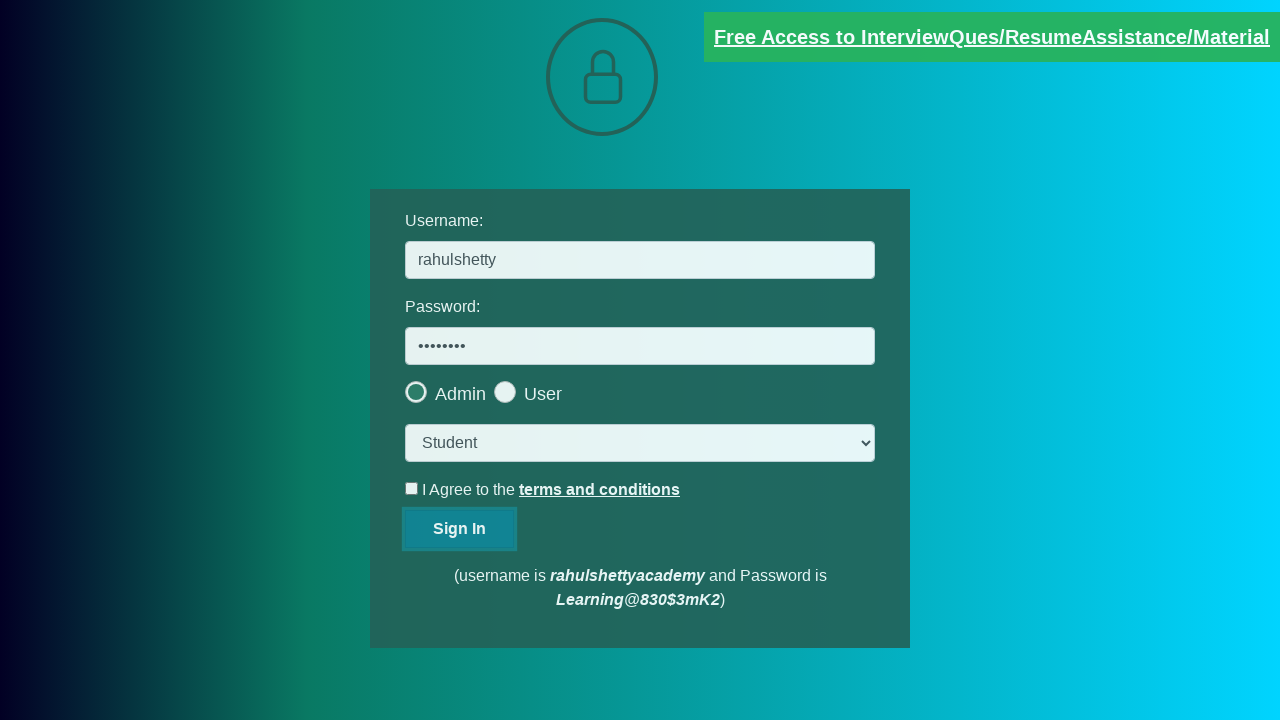